Tests dynamic loading where an element appears in the DOM after clicking start button

Starting URL: http://the-internet.herokuapp.com/

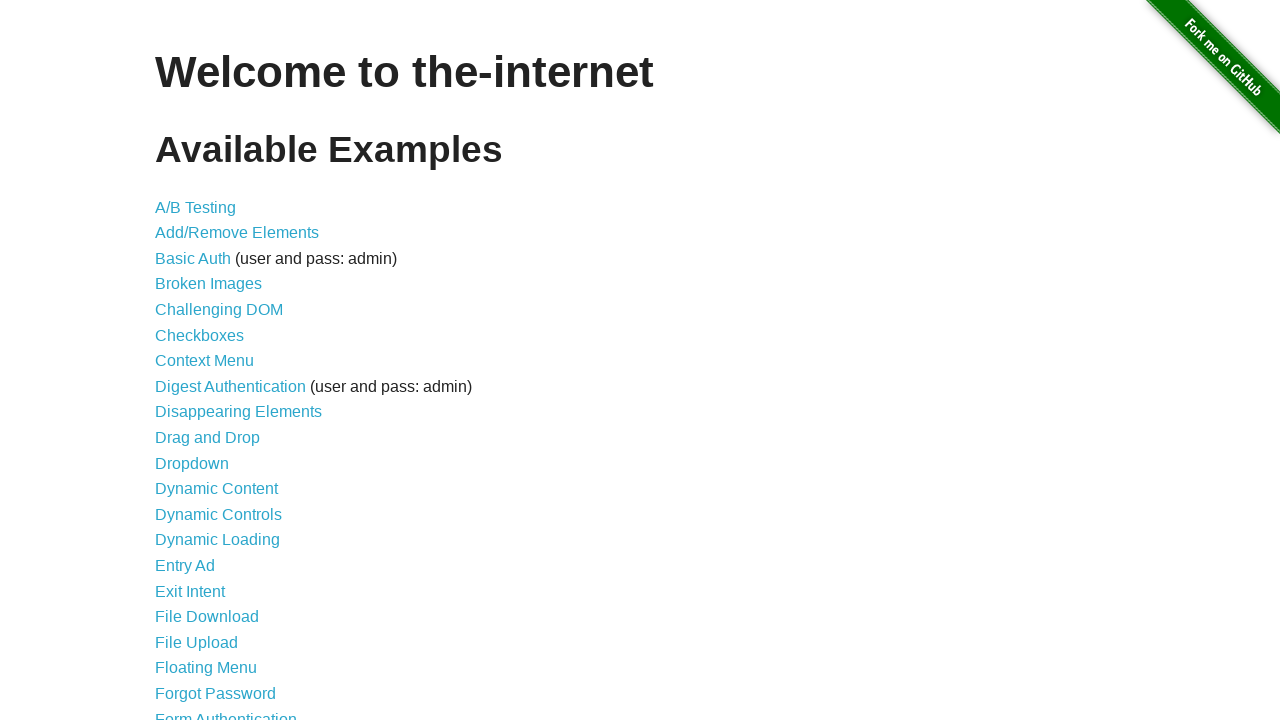

Clicked on Dynamic Loading section at (218, 540) on text=Dynamic Loading
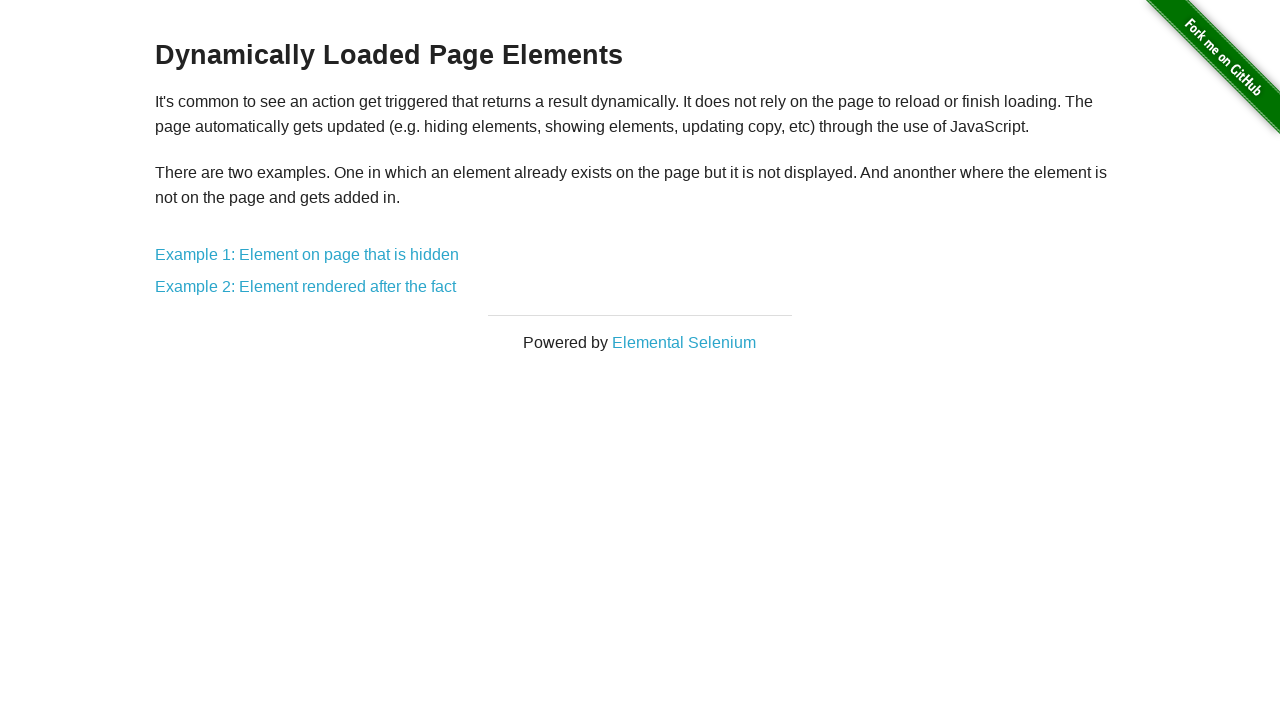

Clicked on Example 2 at (306, 287) on text=Example 2
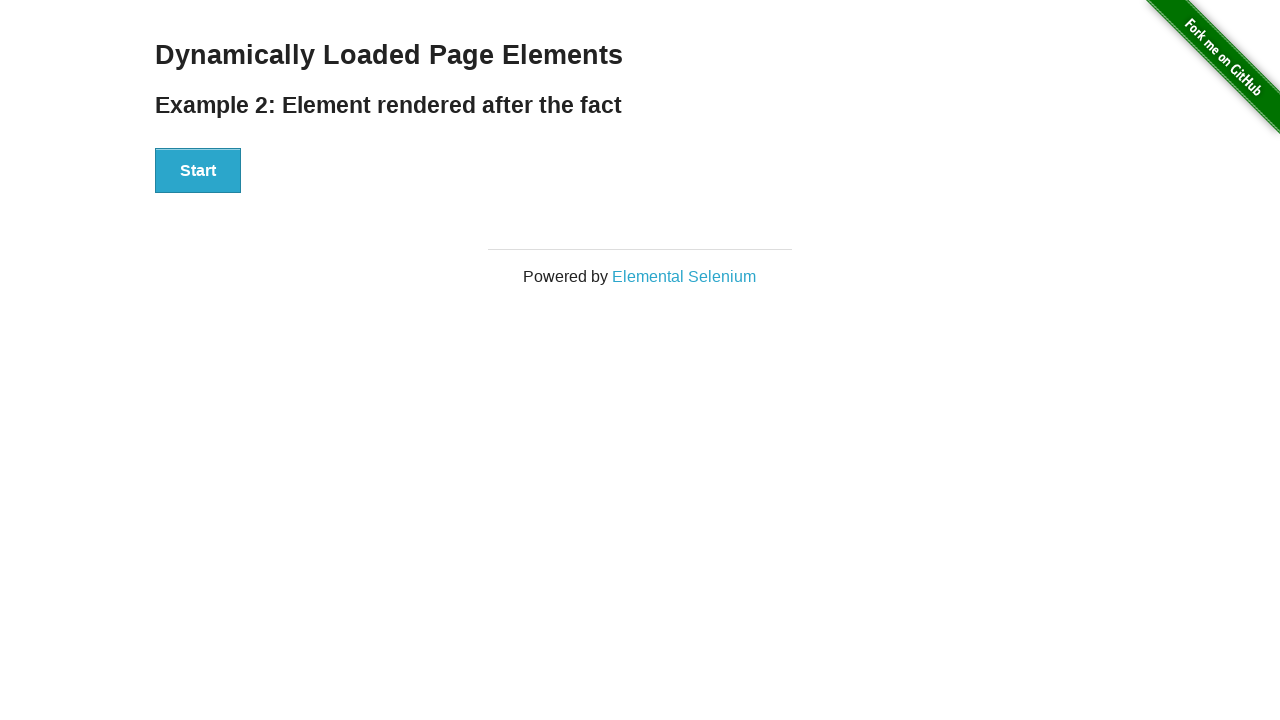

Clicked the Start button to trigger dynamic loading at (198, 171) on #start button
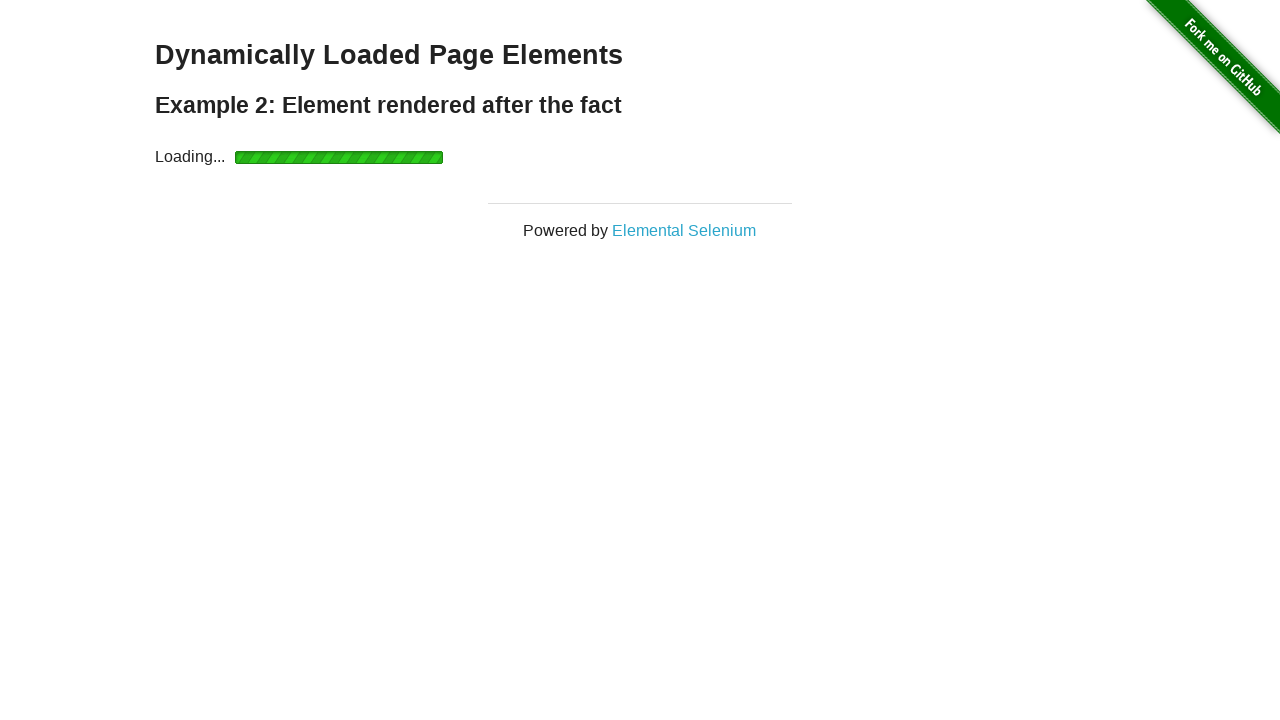

Finish element appeared in the DOM after dynamic loading completed
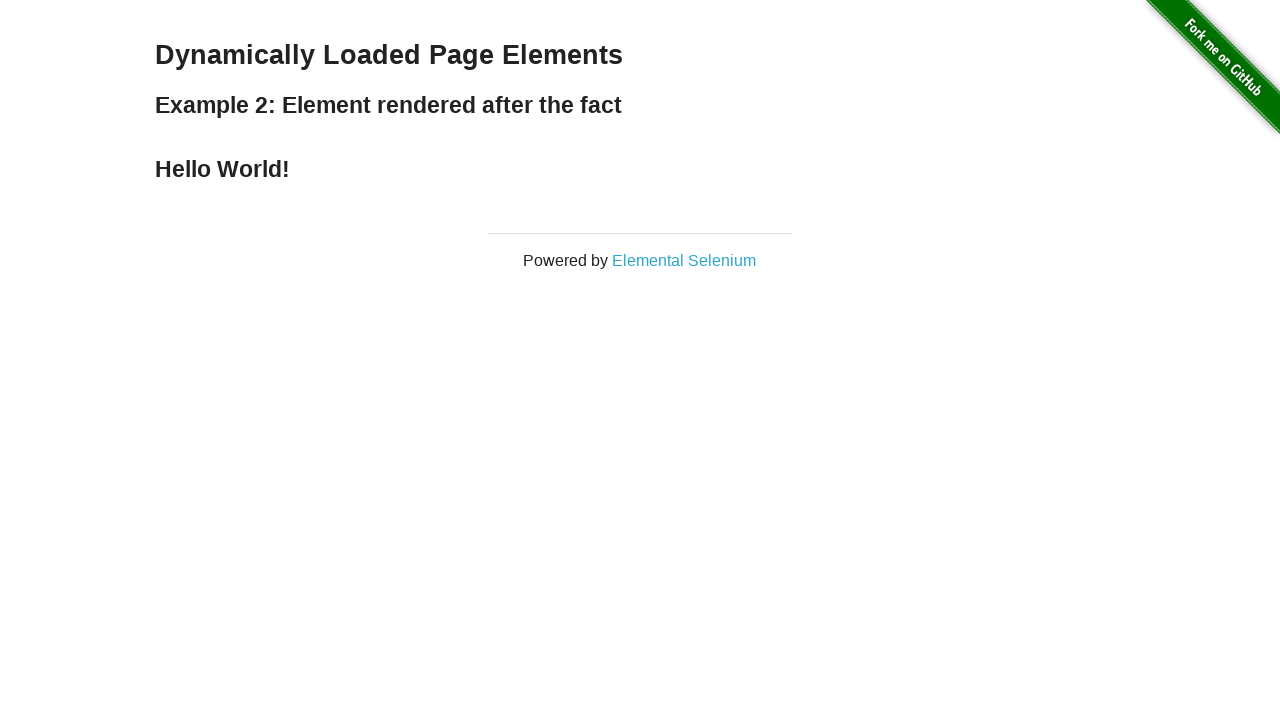

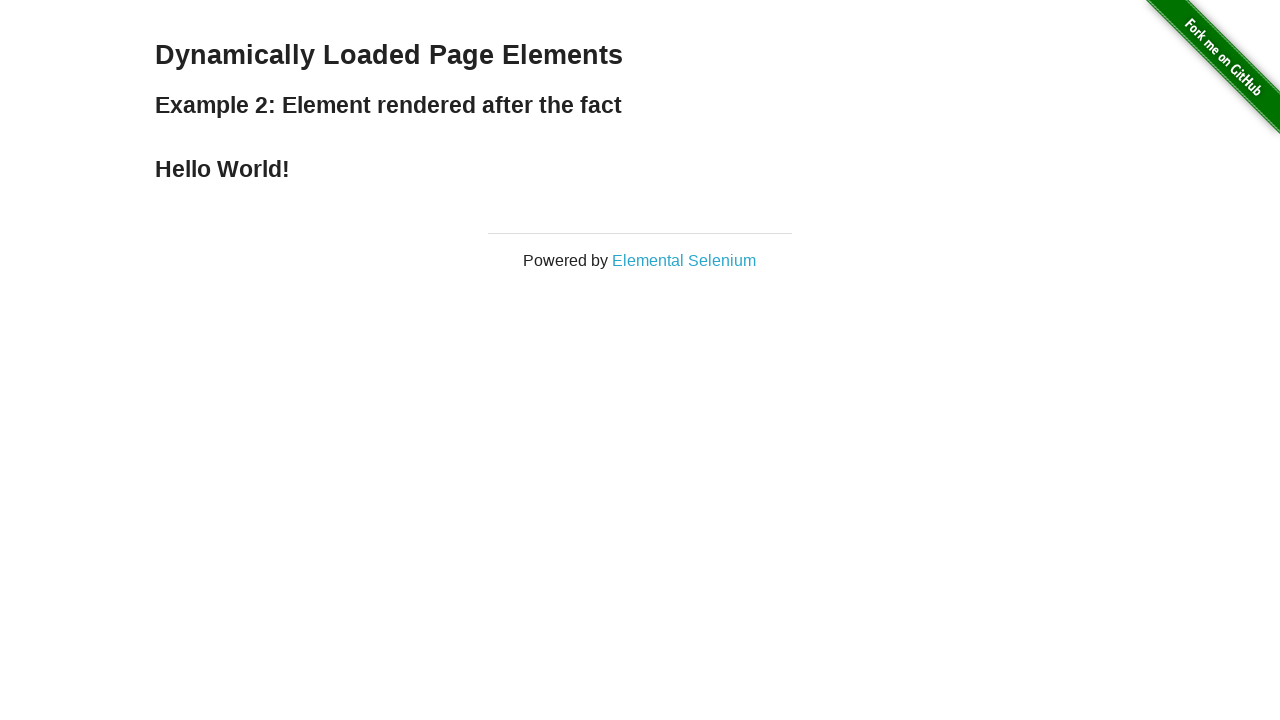